Tests a star rating widget by clicking on stars (1-5) and verifying that the correct emoji image, text message, and rating number are displayed for each rating level.

Starting URL: https://qaplayground.dev/apps/rating/

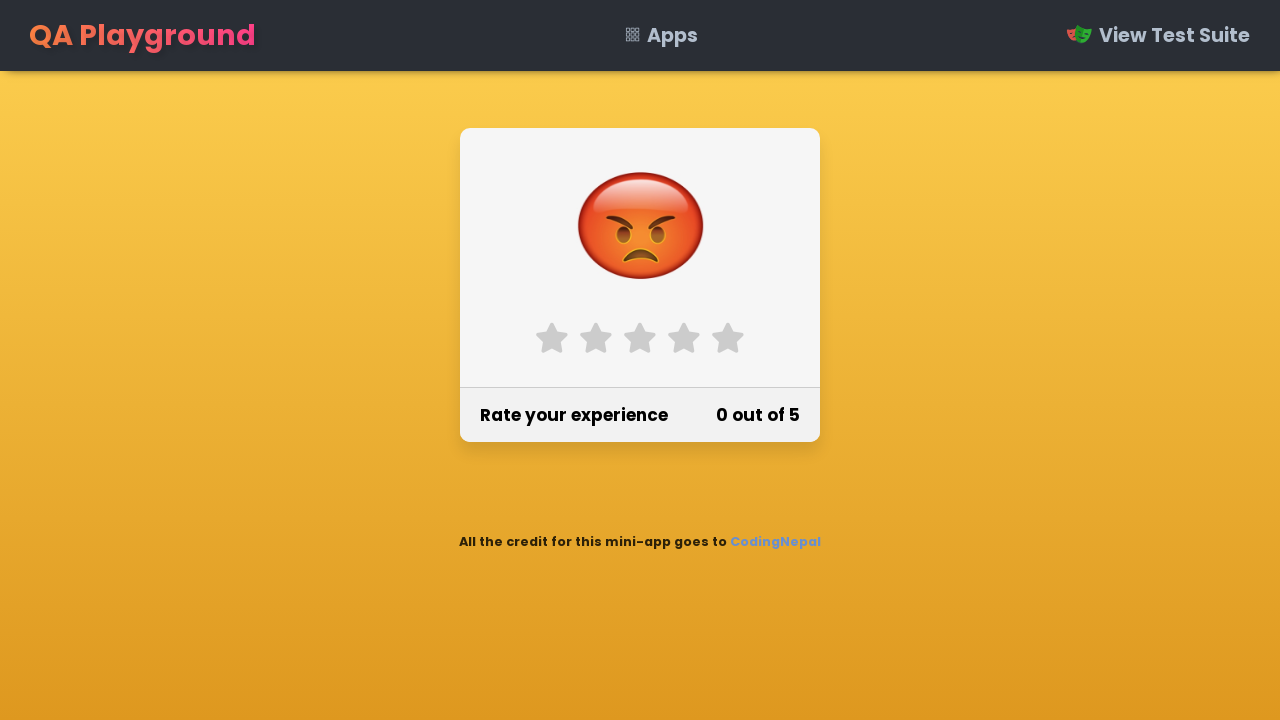

Located all star rating labels
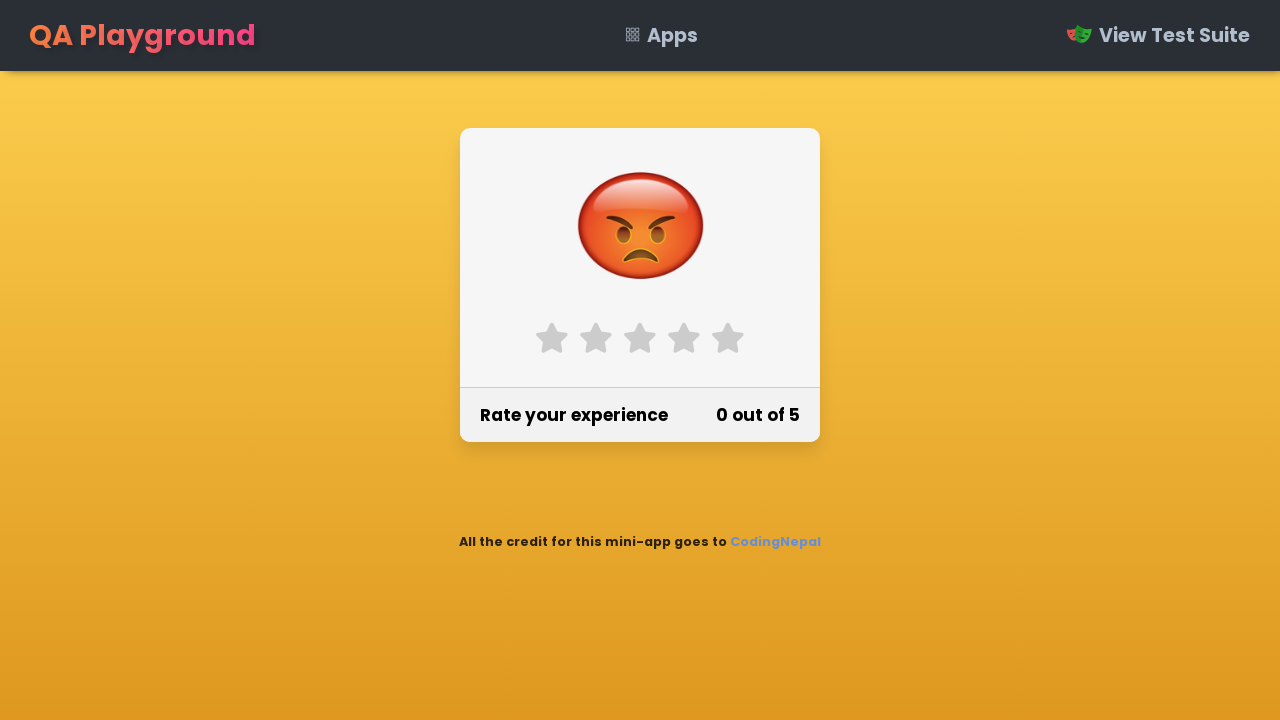

Clicked on star 1 to set rating to 1 at (552, 338) on xpath=//label[contains(@class,'star-') and contains(@class,'fa-star')] >> nth=0
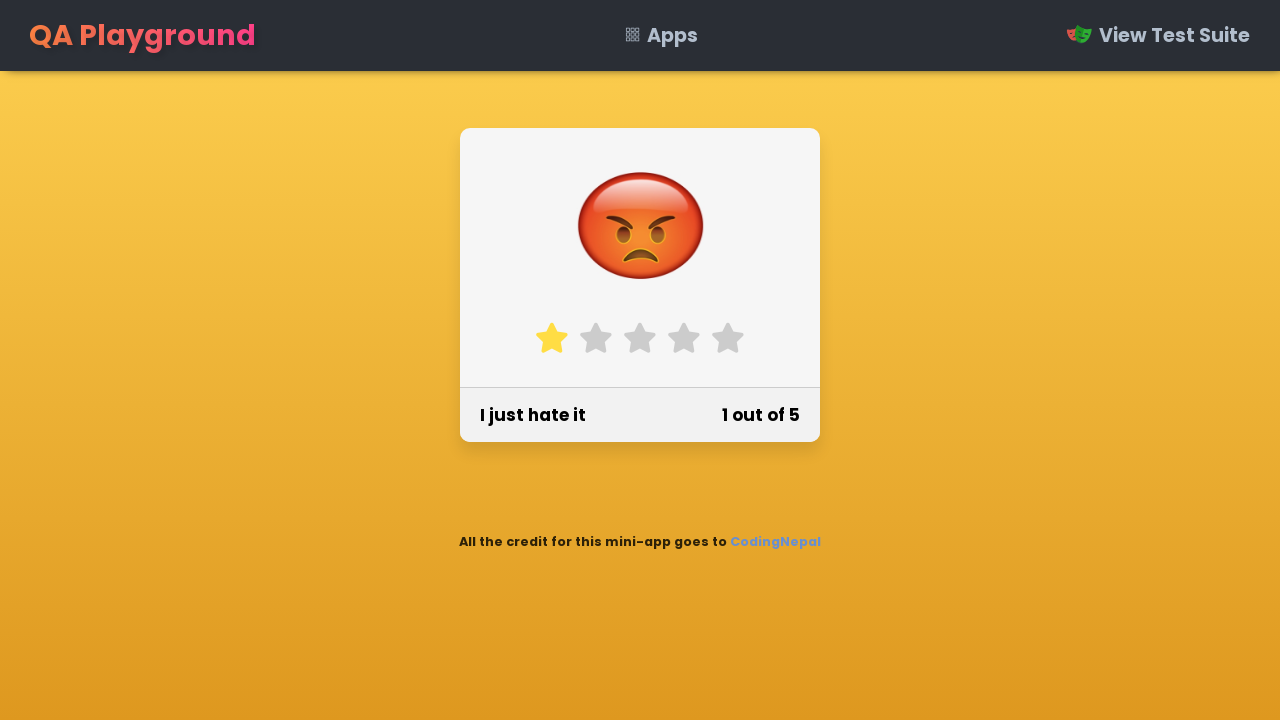

Clicked on star 2 to set rating to 2 at (596, 338) on xpath=//label[contains(@class,'star-') and contains(@class,'fa-star')] >> nth=1
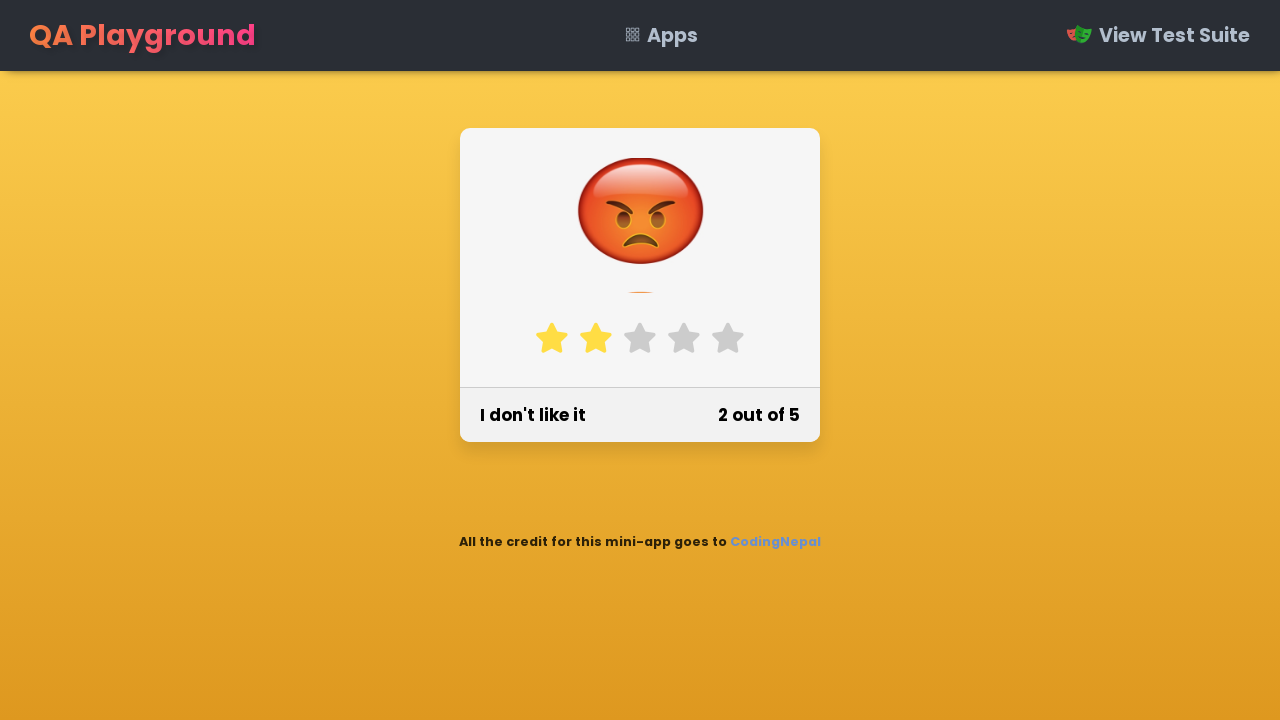

Clicked on star 3 to set rating to 3 at (640, 338) on xpath=//label[contains(@class,'star-') and contains(@class,'fa-star')] >> nth=2
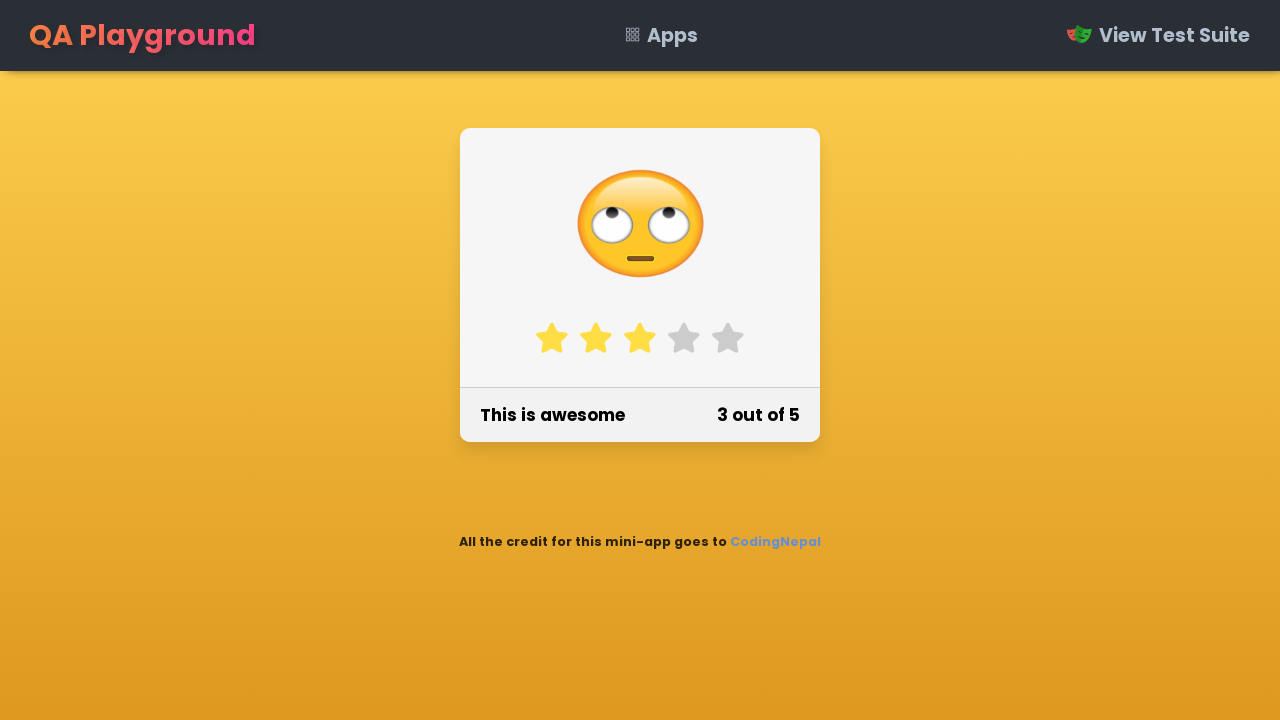

Clicked on star 4 to set rating to 4 at (684, 338) on xpath=//label[contains(@class,'star-') and contains(@class,'fa-star')] >> nth=3
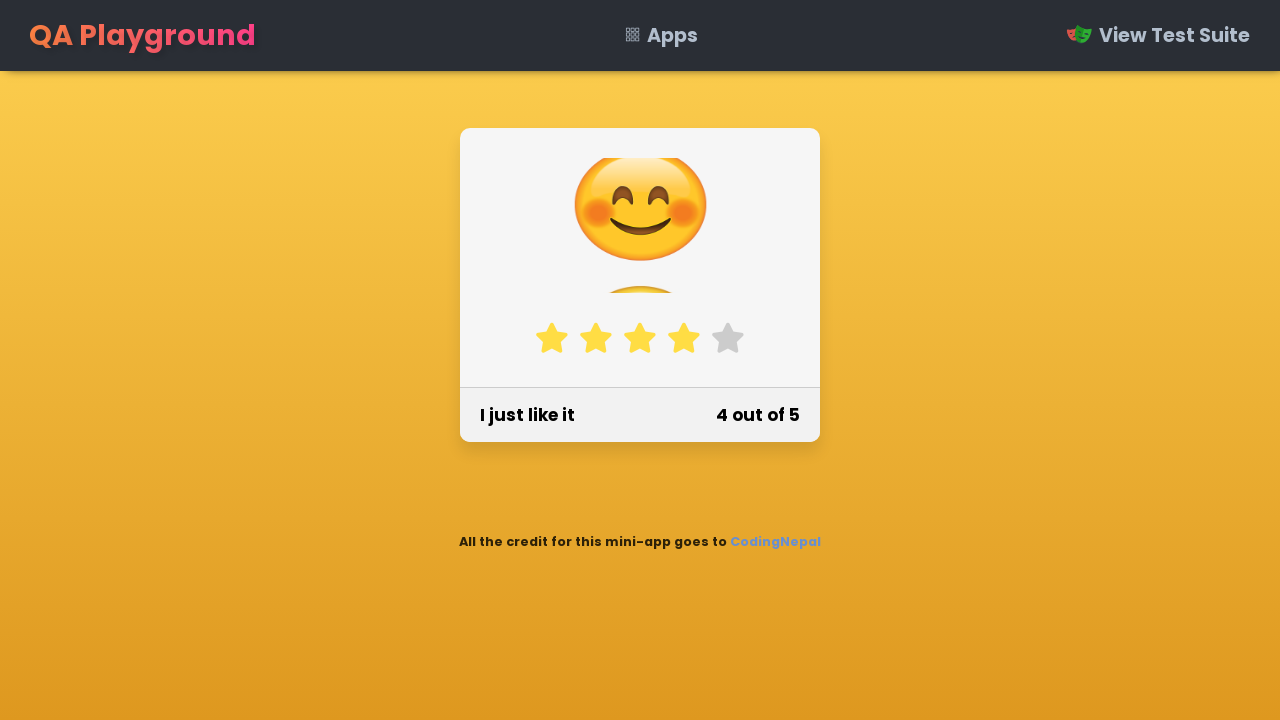

Emoji image for rating 4 became visible
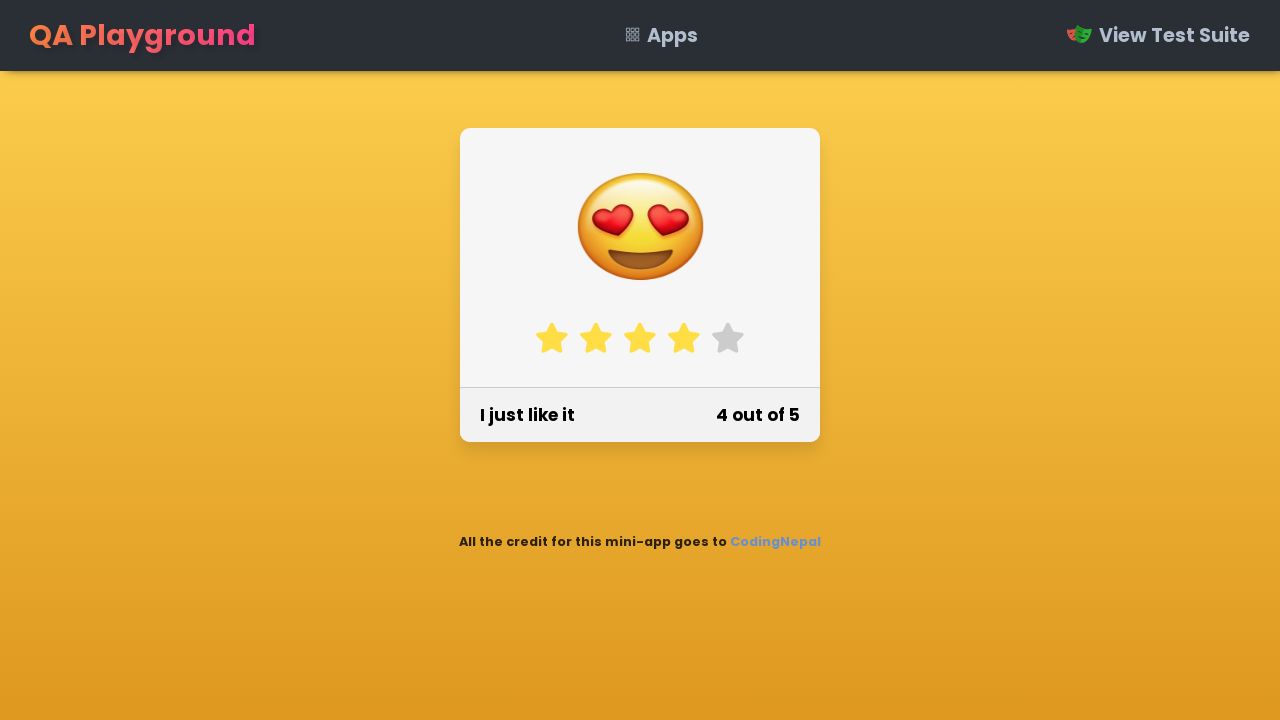

Verified emoji image for rating 4 is visible
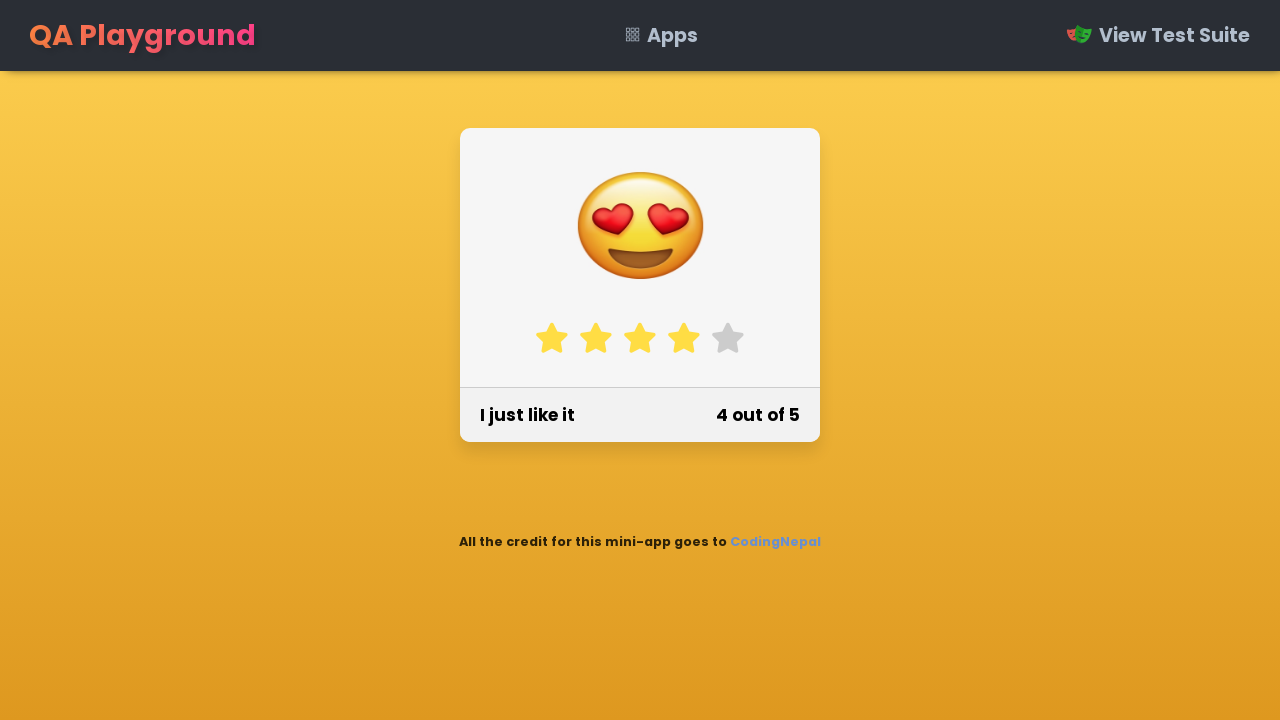

Retrieved text message content: 'I just like it'
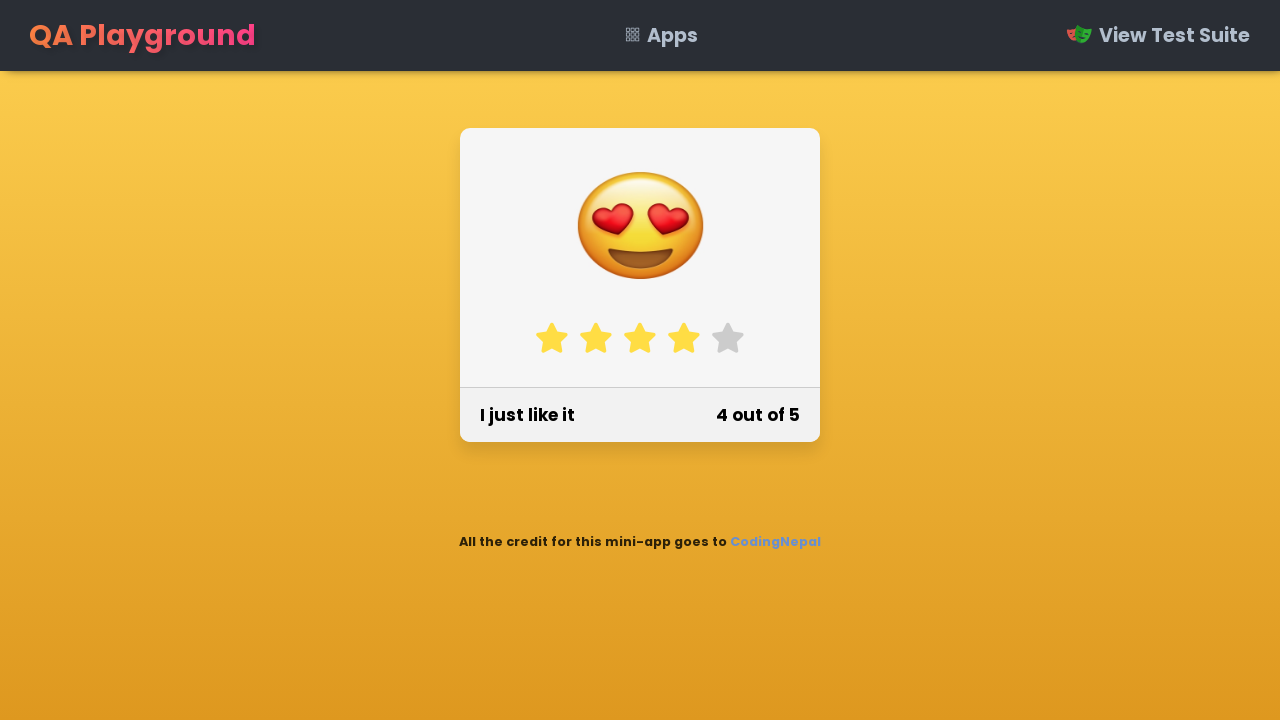

Verified text message matches expected value for rating 4
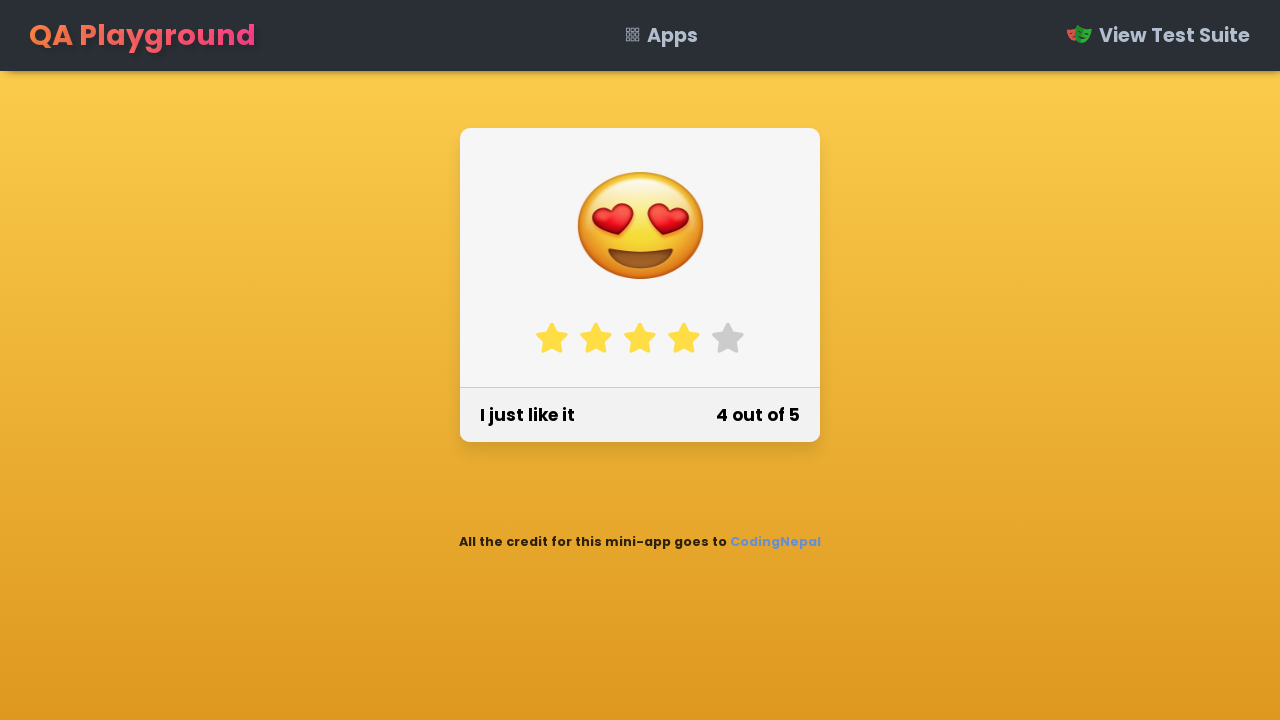

Retrieved number rating content: '4 out of 5'
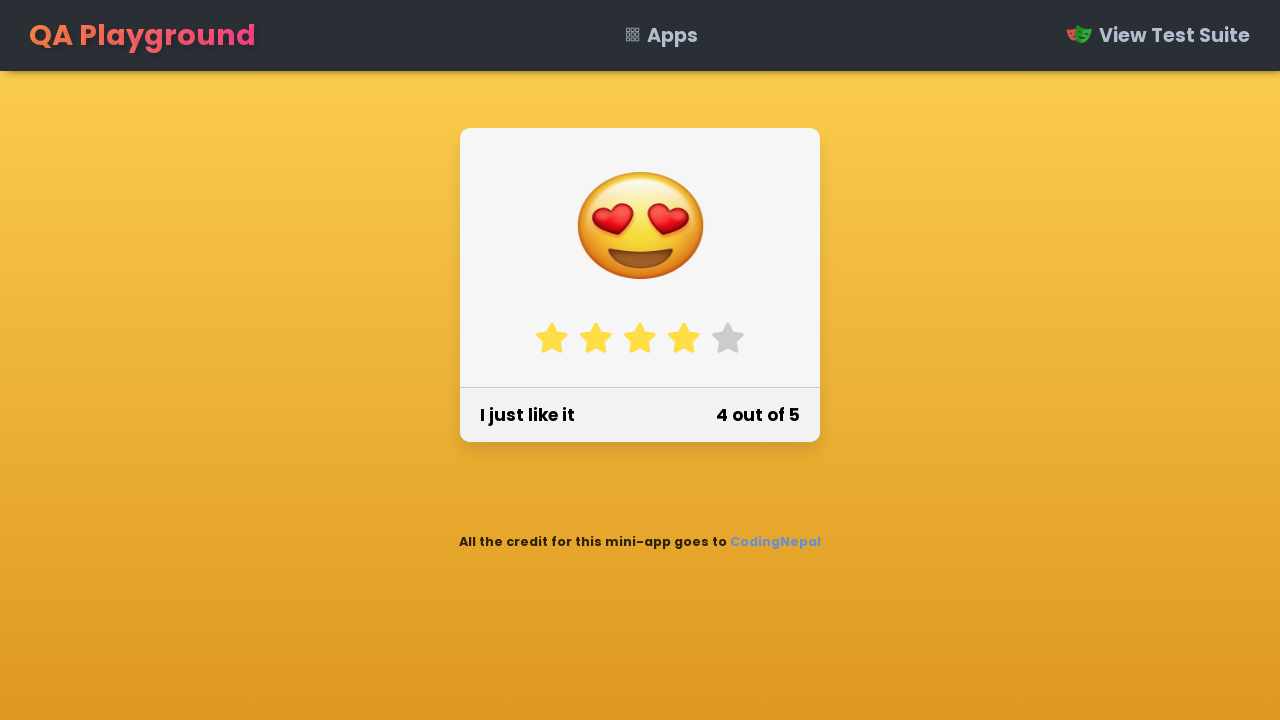

Verified number rating matches expected value for rating 4
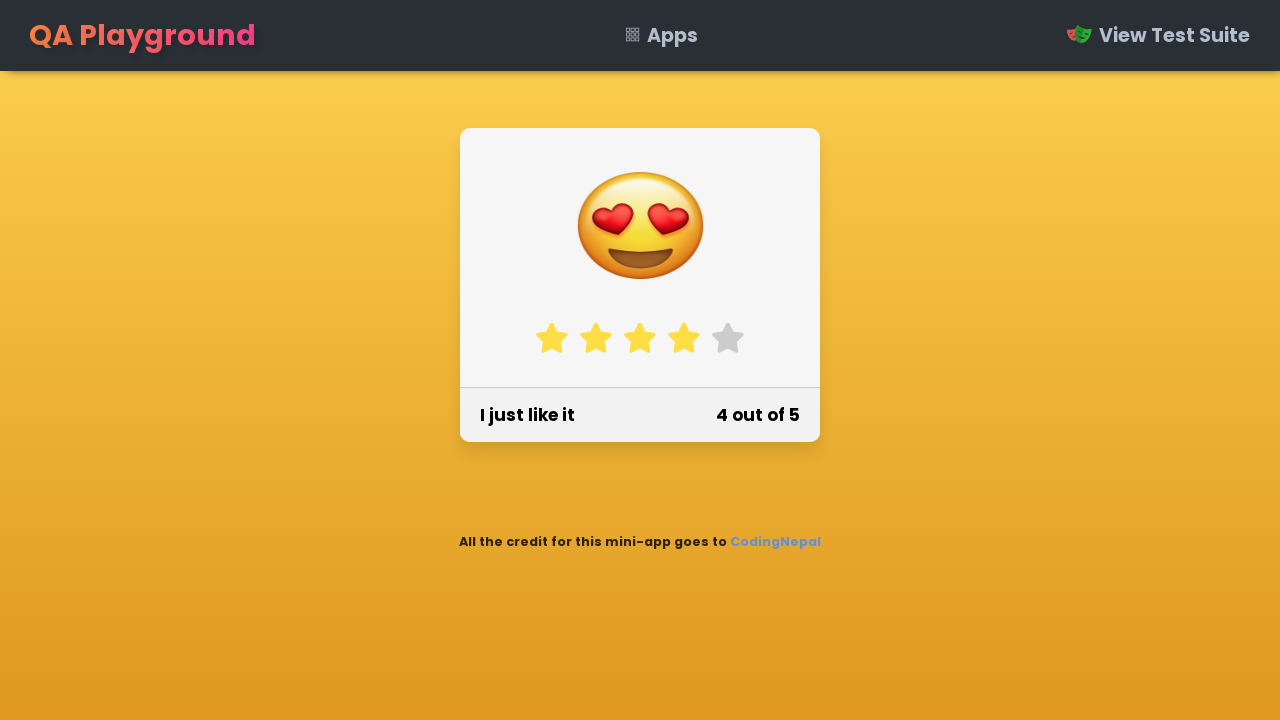

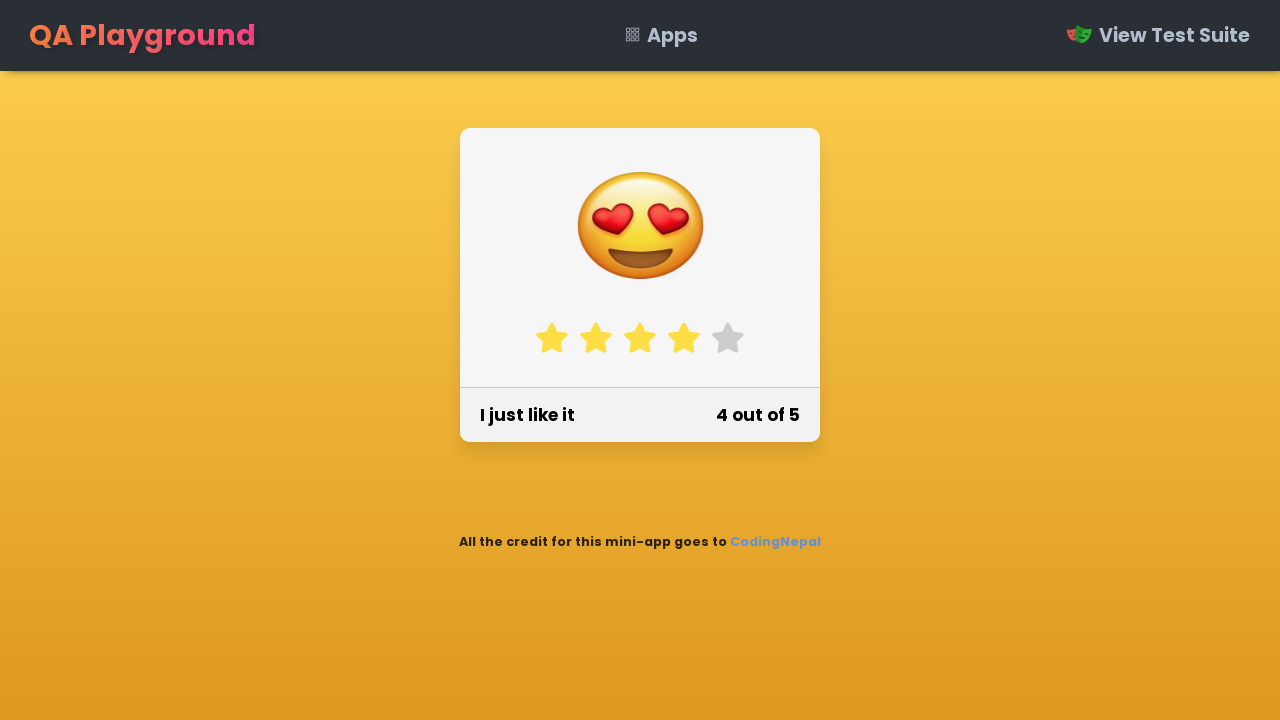